Tests window handling functionality by opening new browser windows, switching between them, and closing them

Starting URL: https://demoqa.com/browser-windows

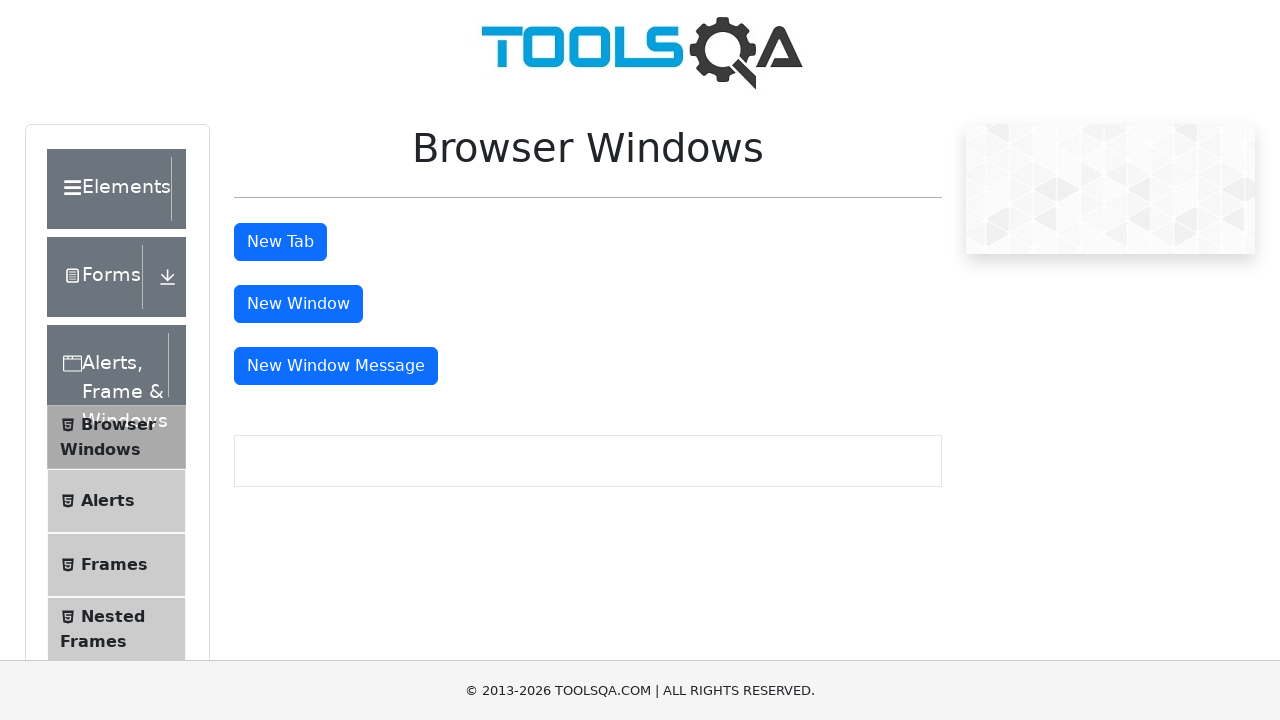

Clicked button to open first new window at (298, 304) on #windowButton
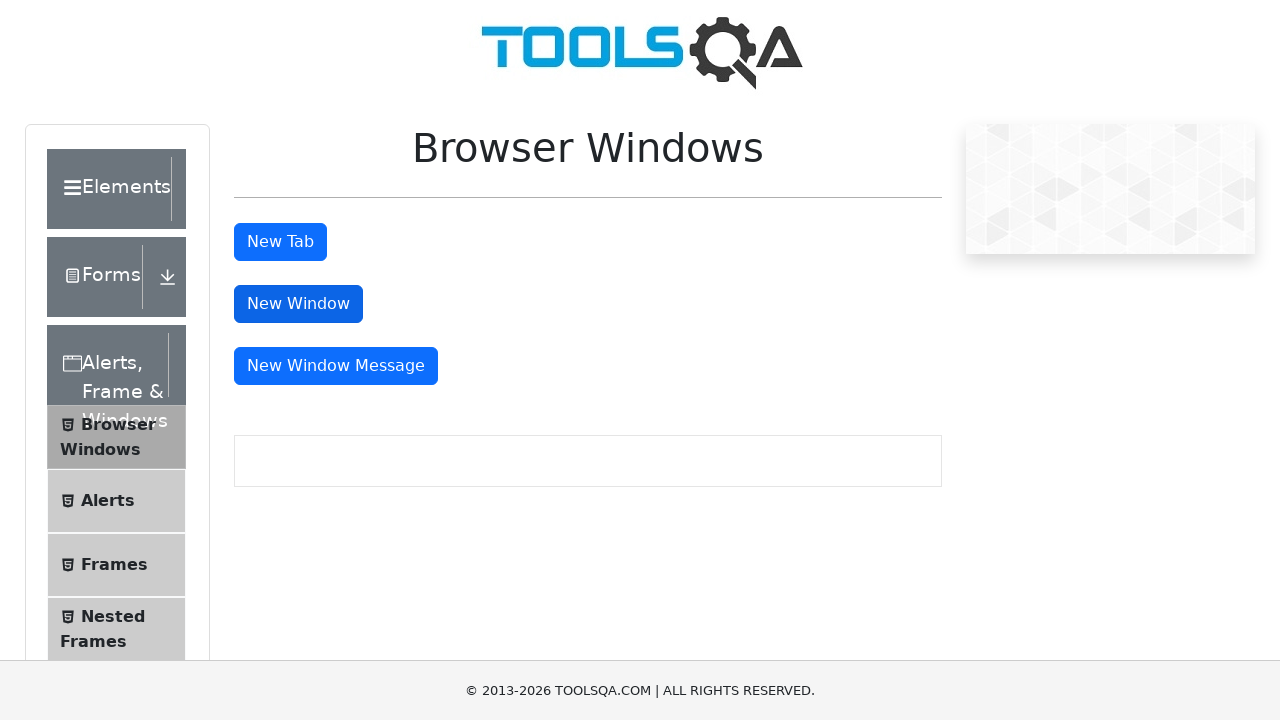

Waited for and captured new window/tab at (298, 304) on #windowButton
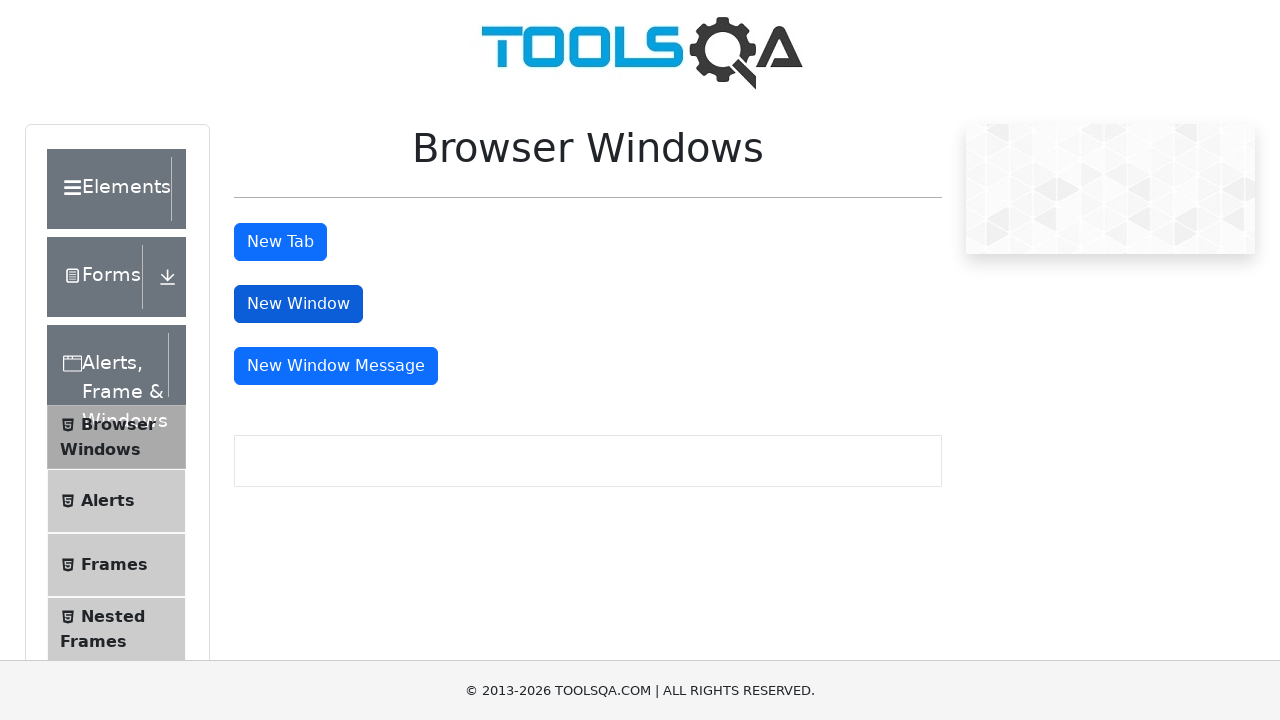

Switched to new window/tab
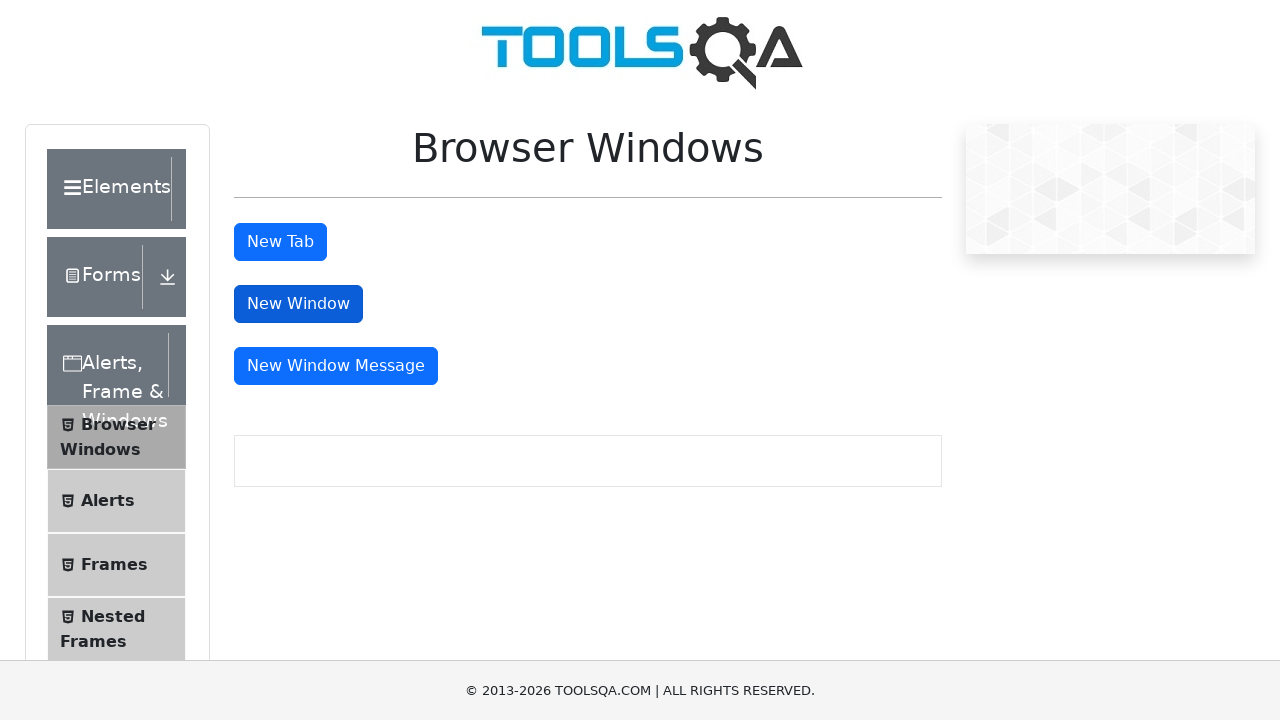

Closed the first new window
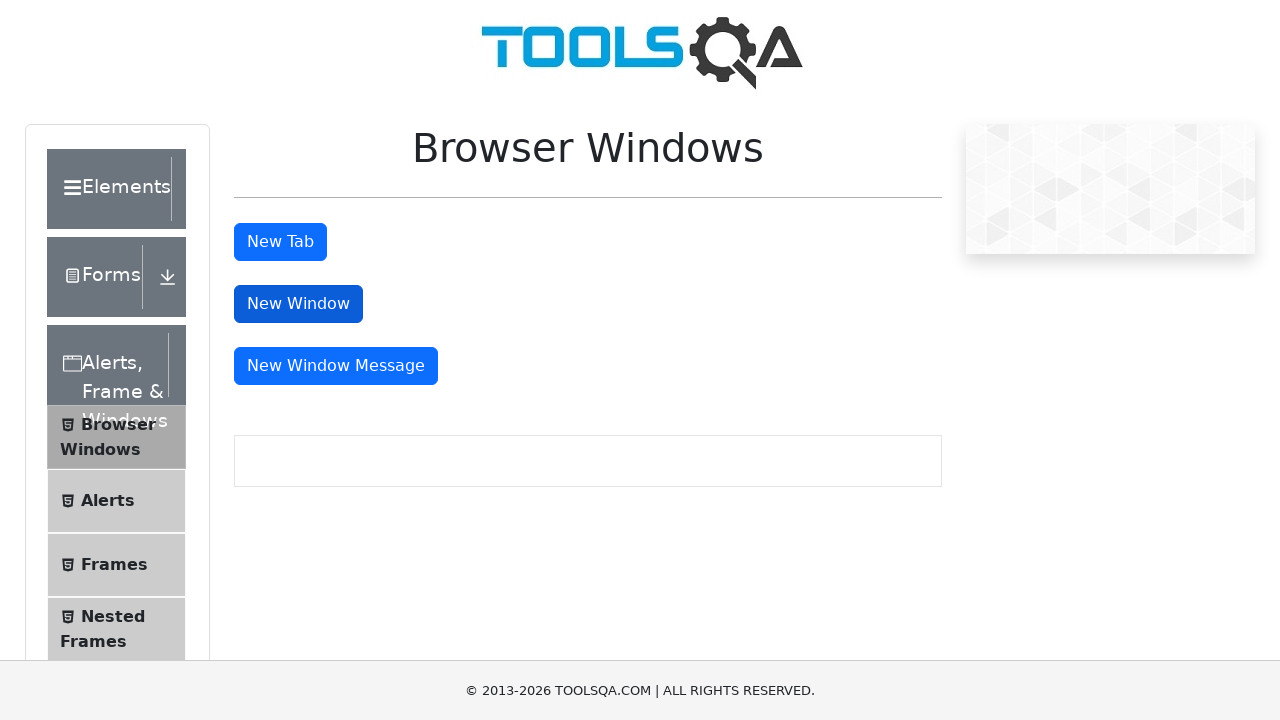

Clicked button to open message window at (336, 366) on #messageWindowButton
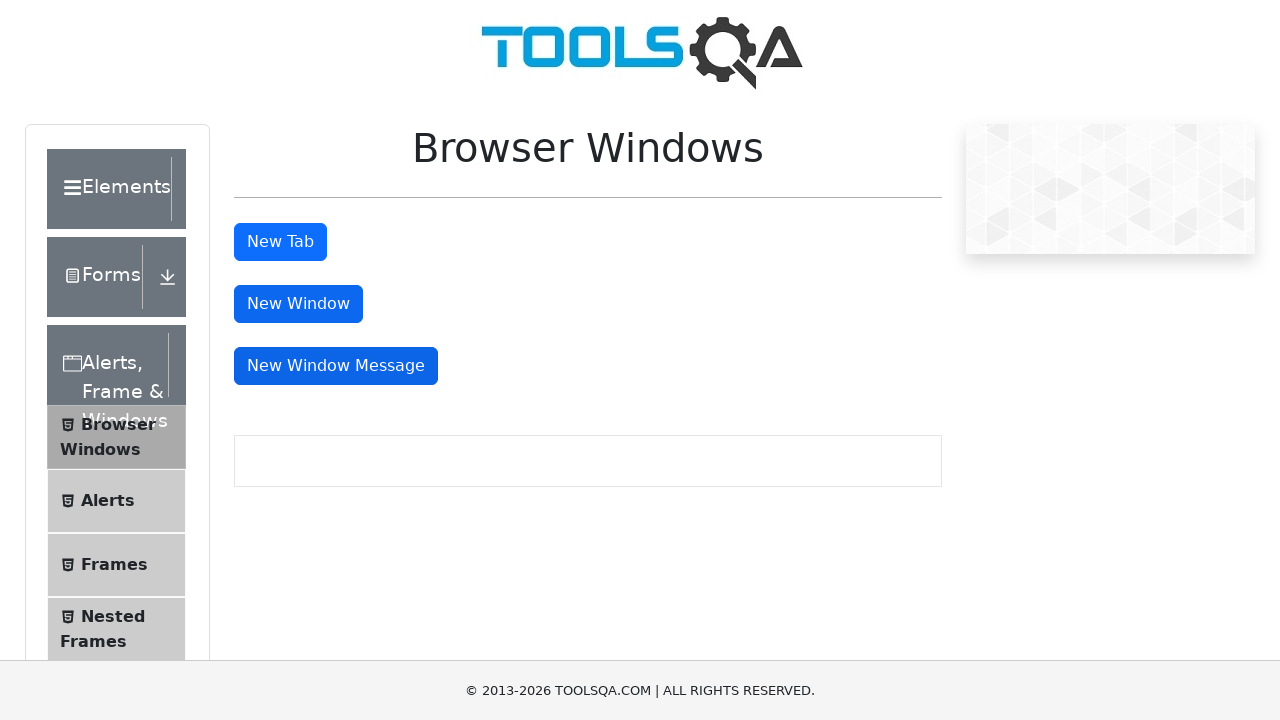

Waited for and captured second new window at (298, 304) on #windowButton
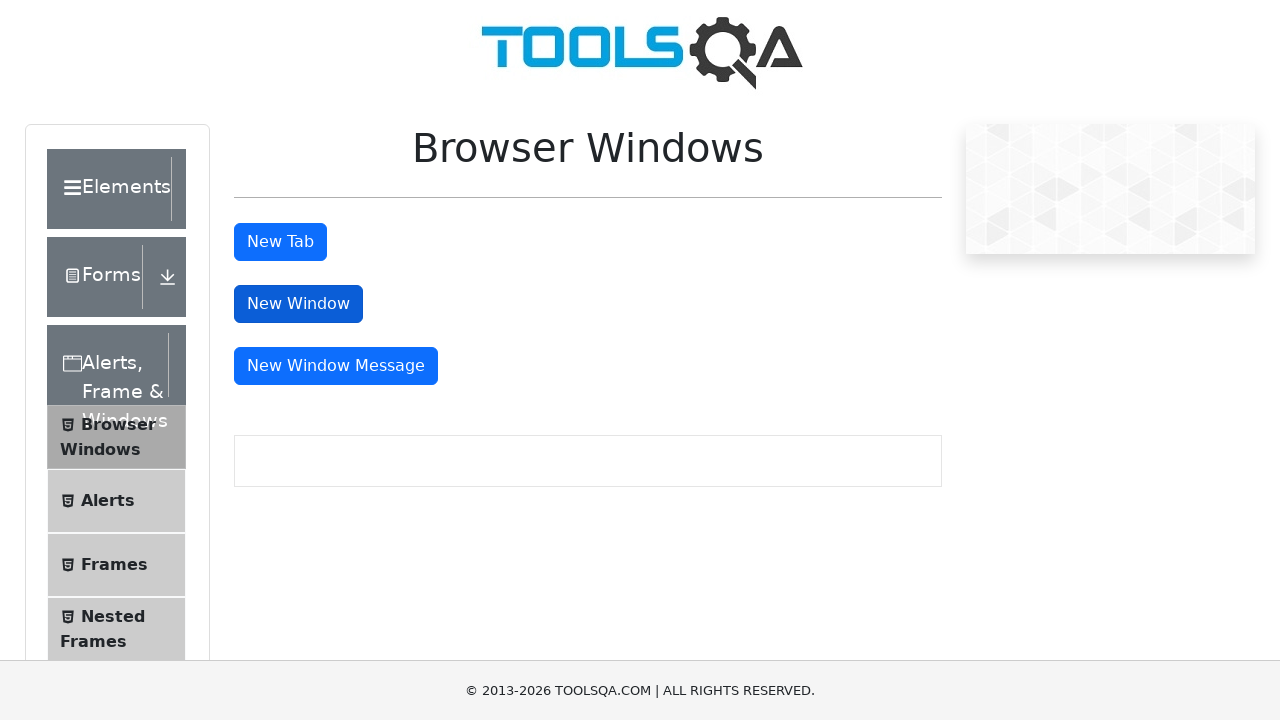

Switched to second new window
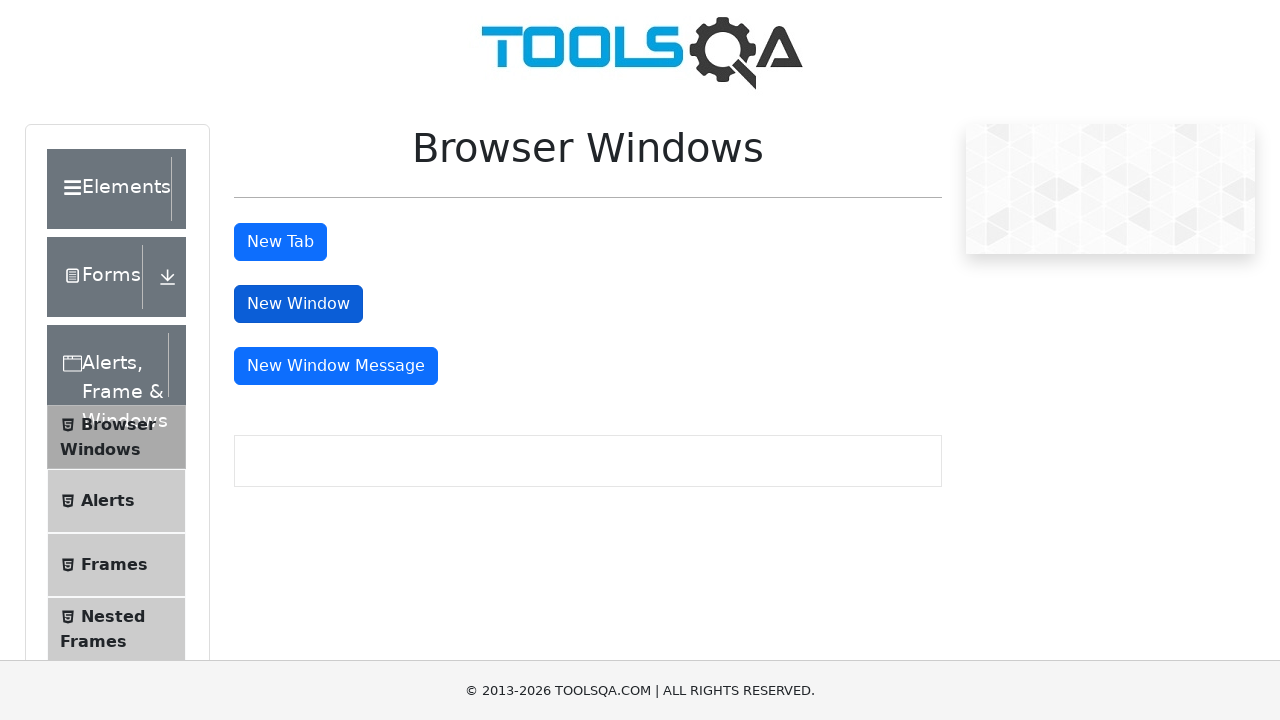

Closed the second new window
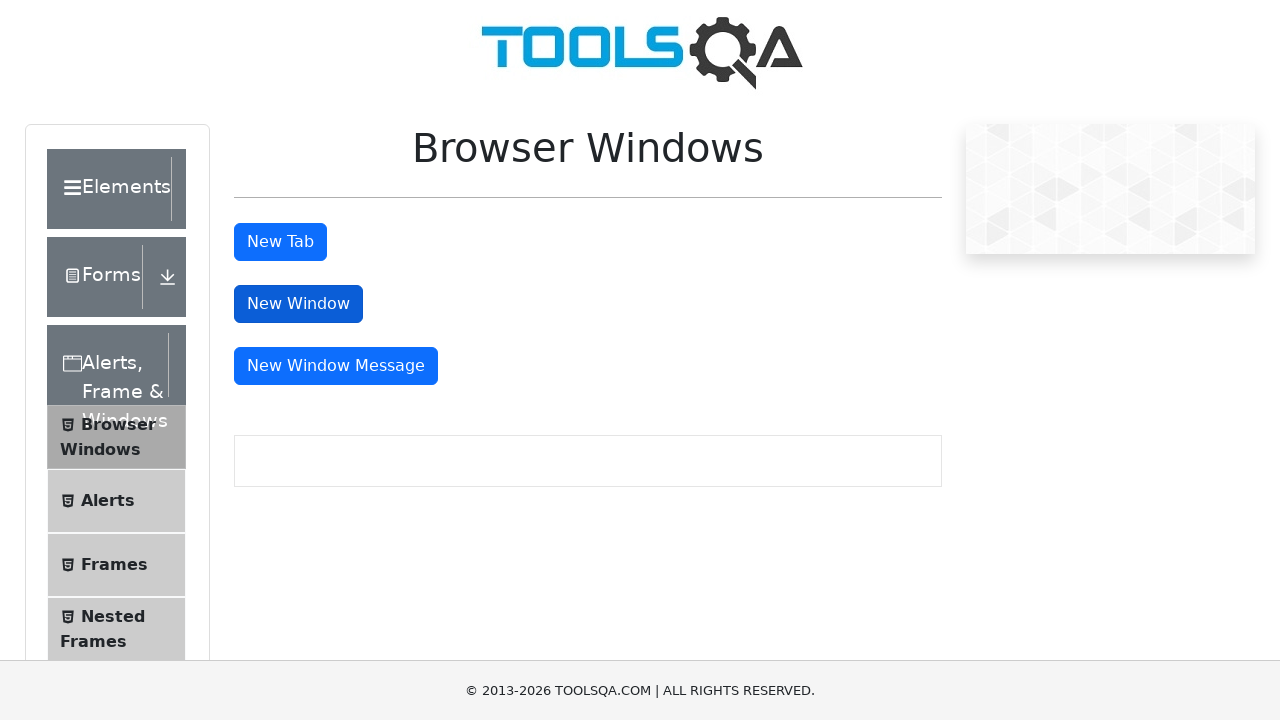

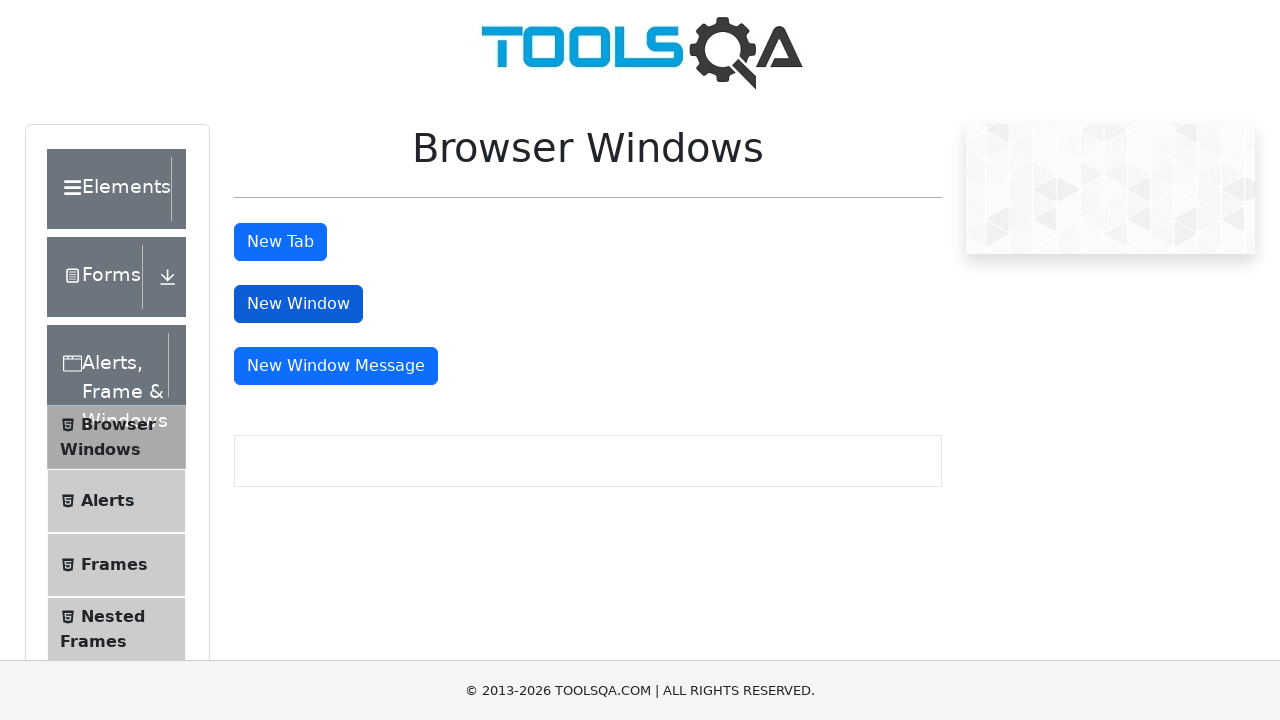